Tests checkbox and radio button functionality by selecting checkboxes, verifying results, then selecting a radio button and verifying its result.

Starting URL: https://savkk.github.io/selenium-practice/

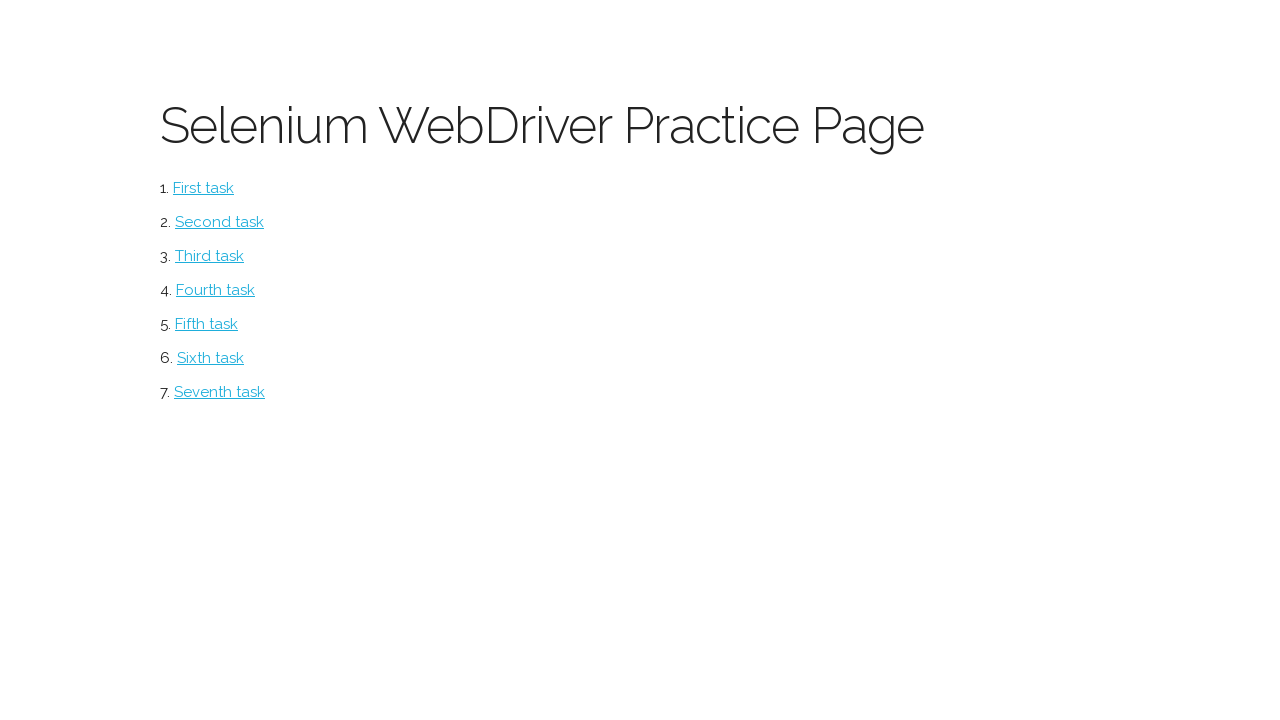

Clicked on checkbox section at (220, 222) on #checkbox
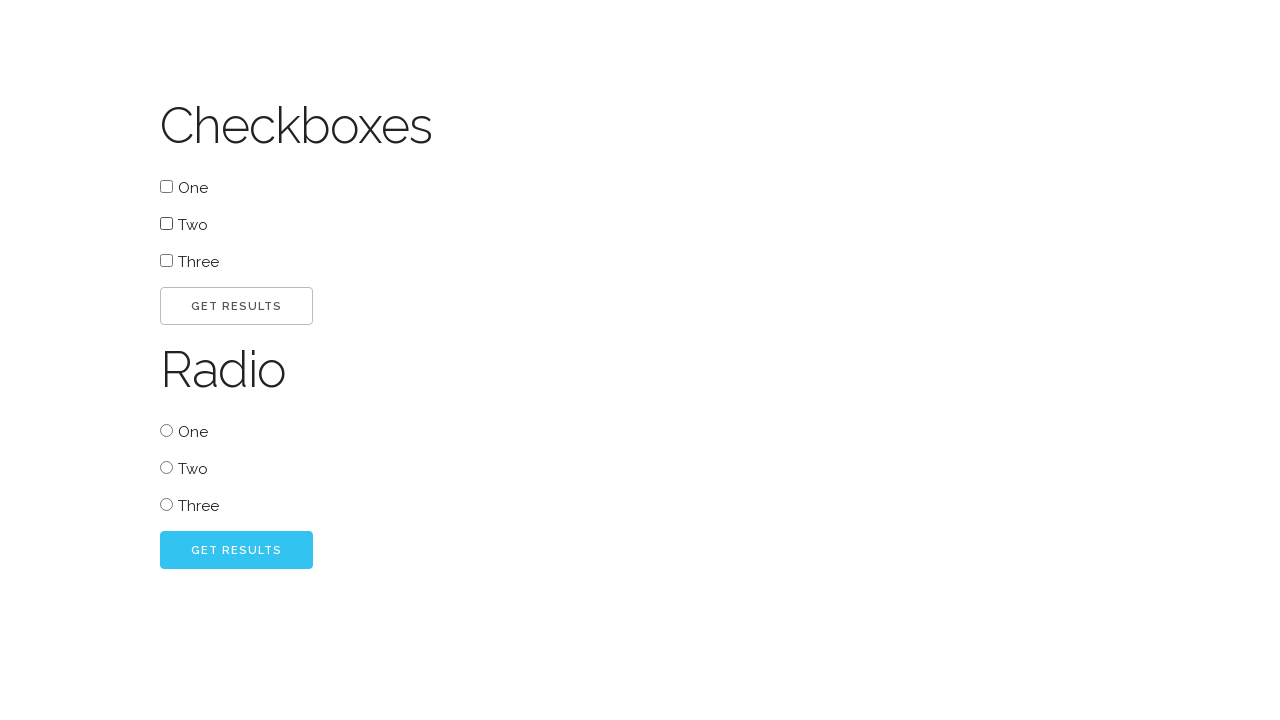

Selected checkbox one at (166, 186) on #one
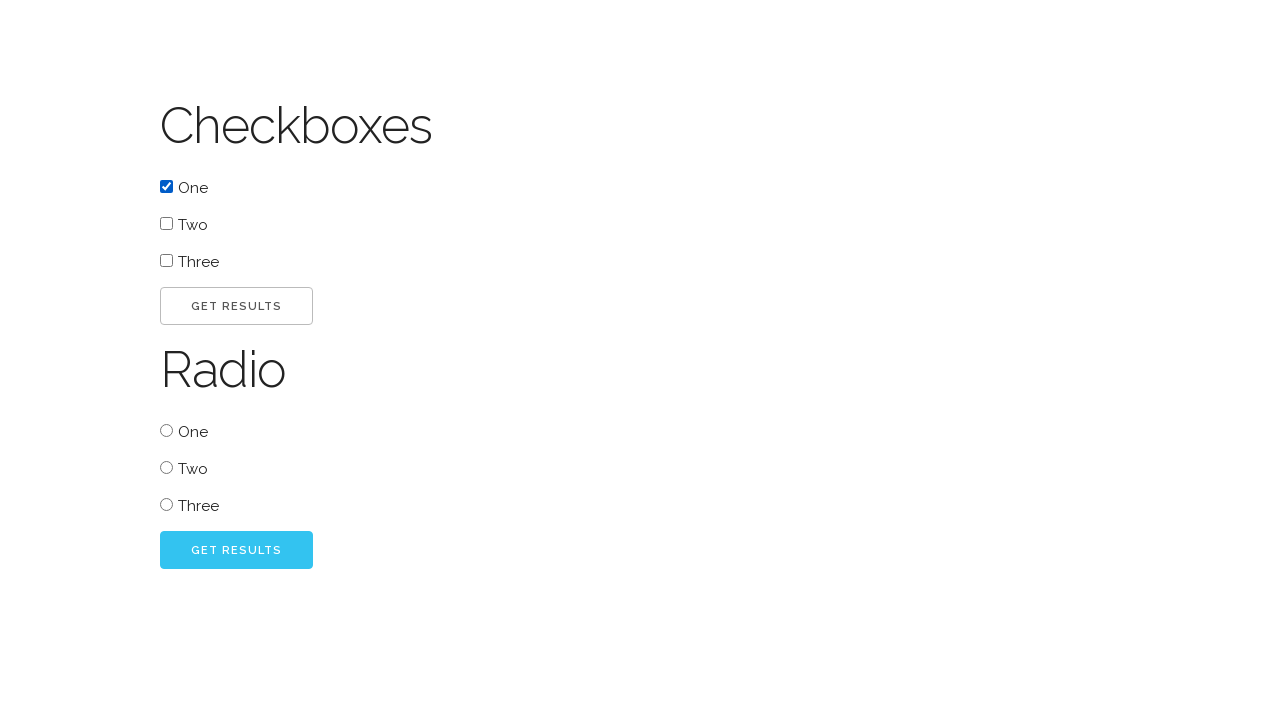

Selected checkbox two at (166, 224) on #two
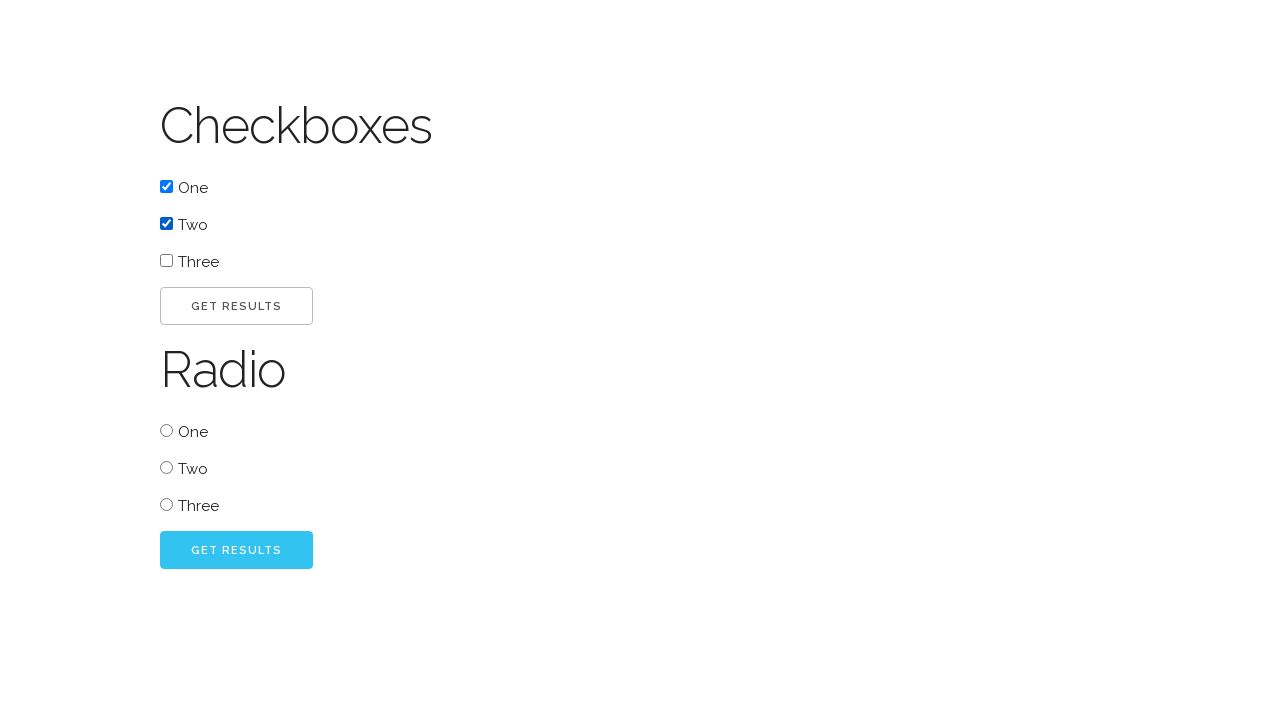

Clicked go button for checkboxes at (236, 306) on #go
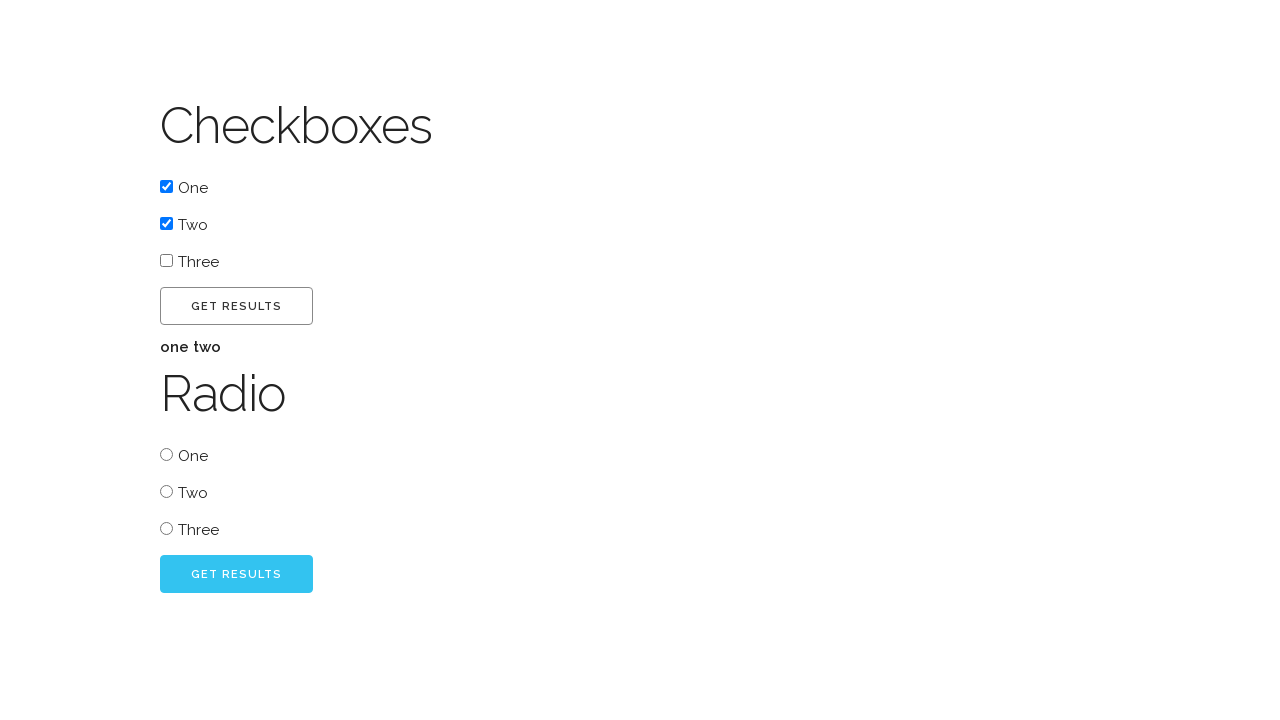

Located checkbox result element
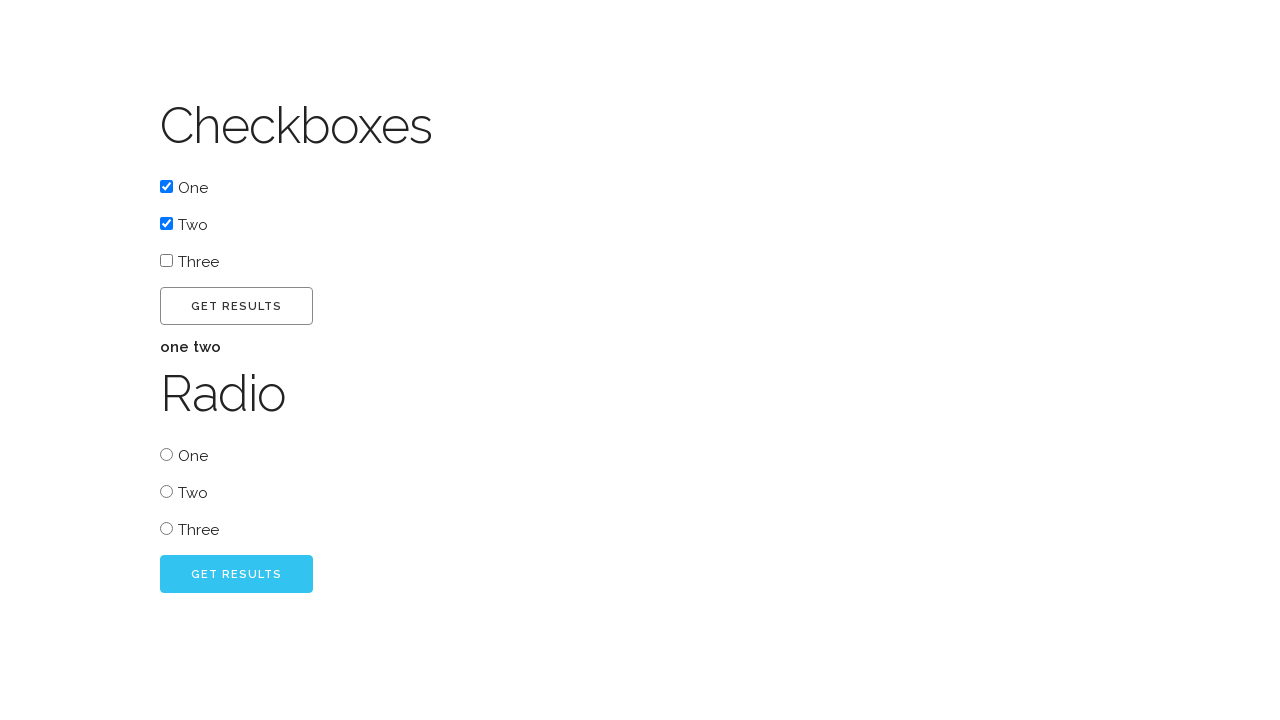

Verified checkbox results are displayed
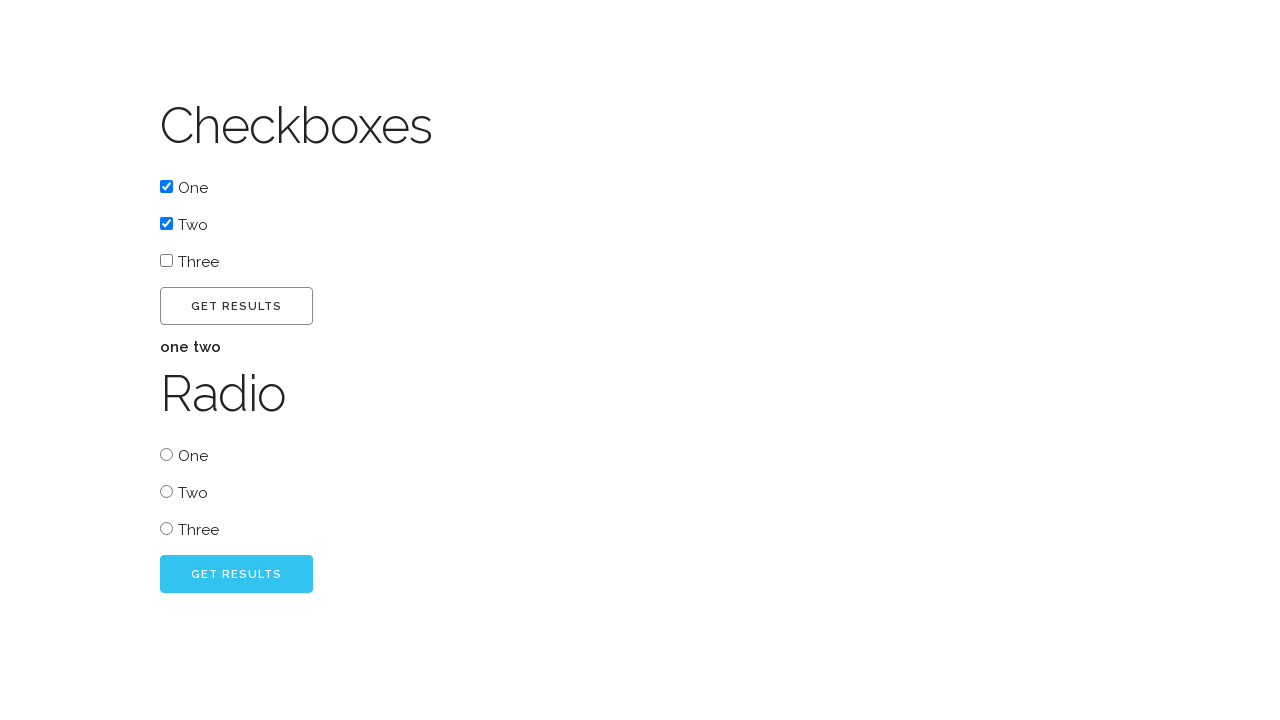

Selected radio button two at (166, 492) on #radio_two
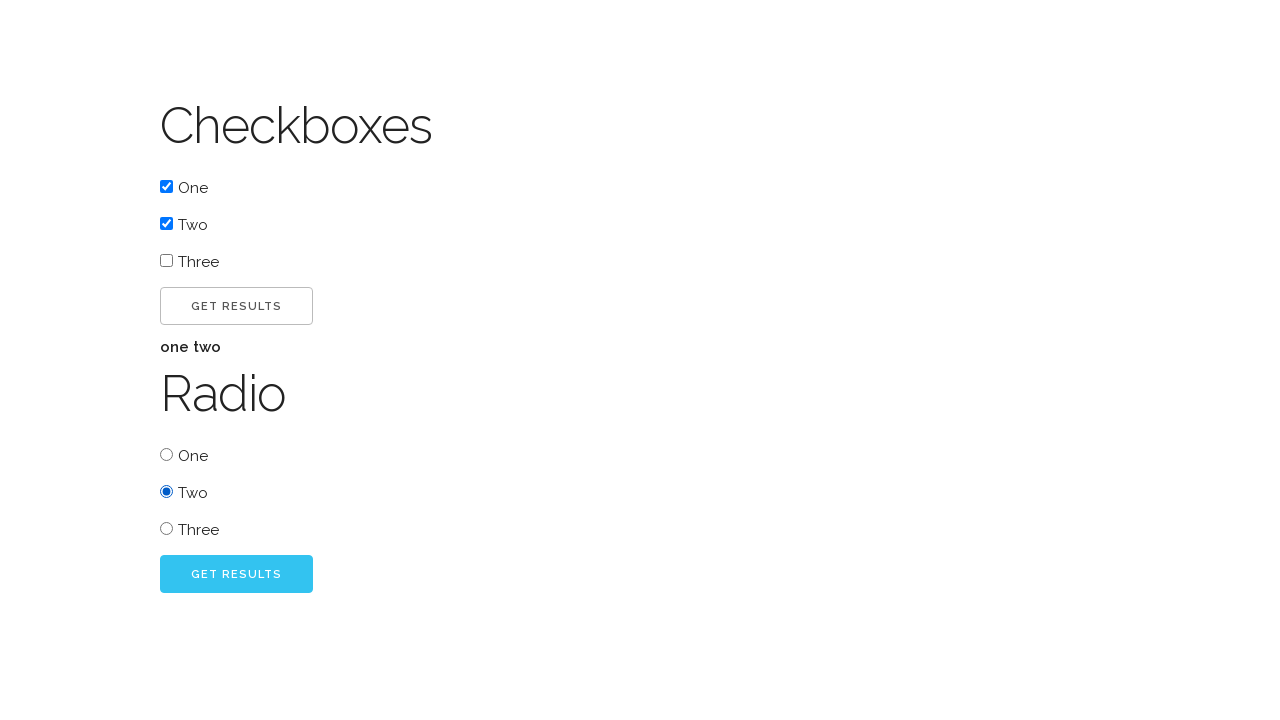

Clicked go button for radio button at (236, 574) on #radio_go
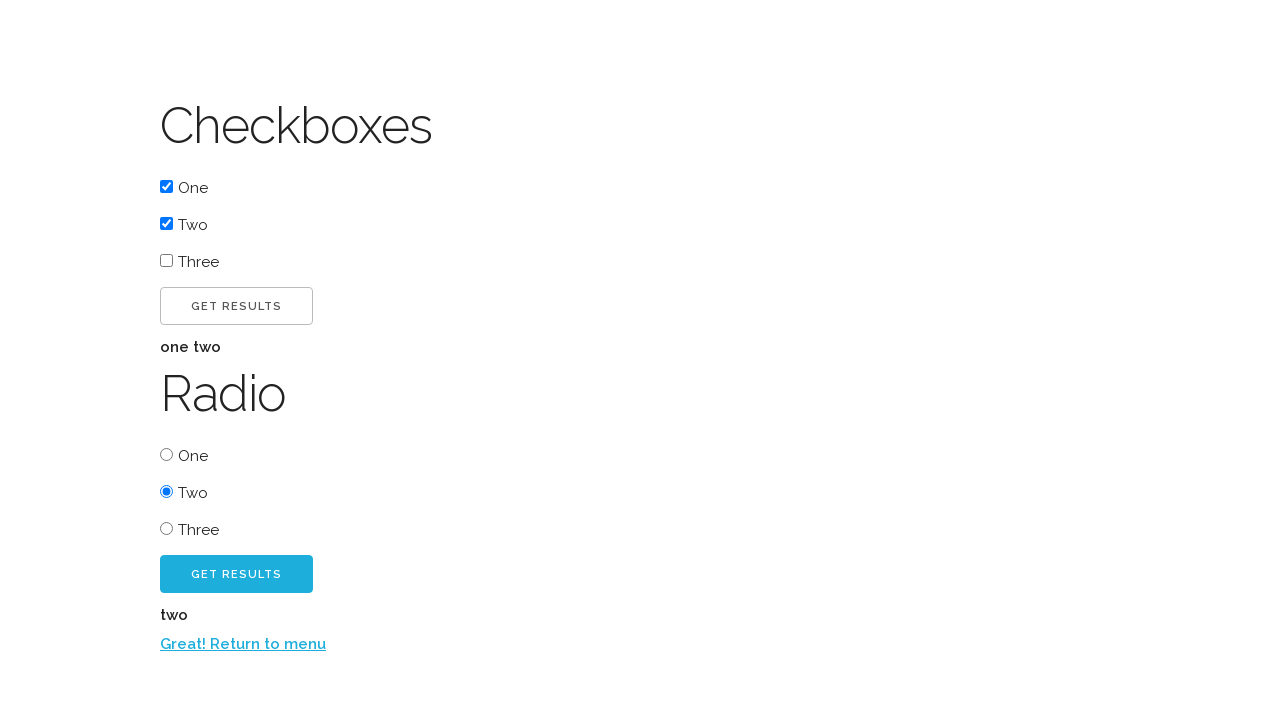

Clicked return to menu link at (243, 644) on xpath=//label[@id='back']/a
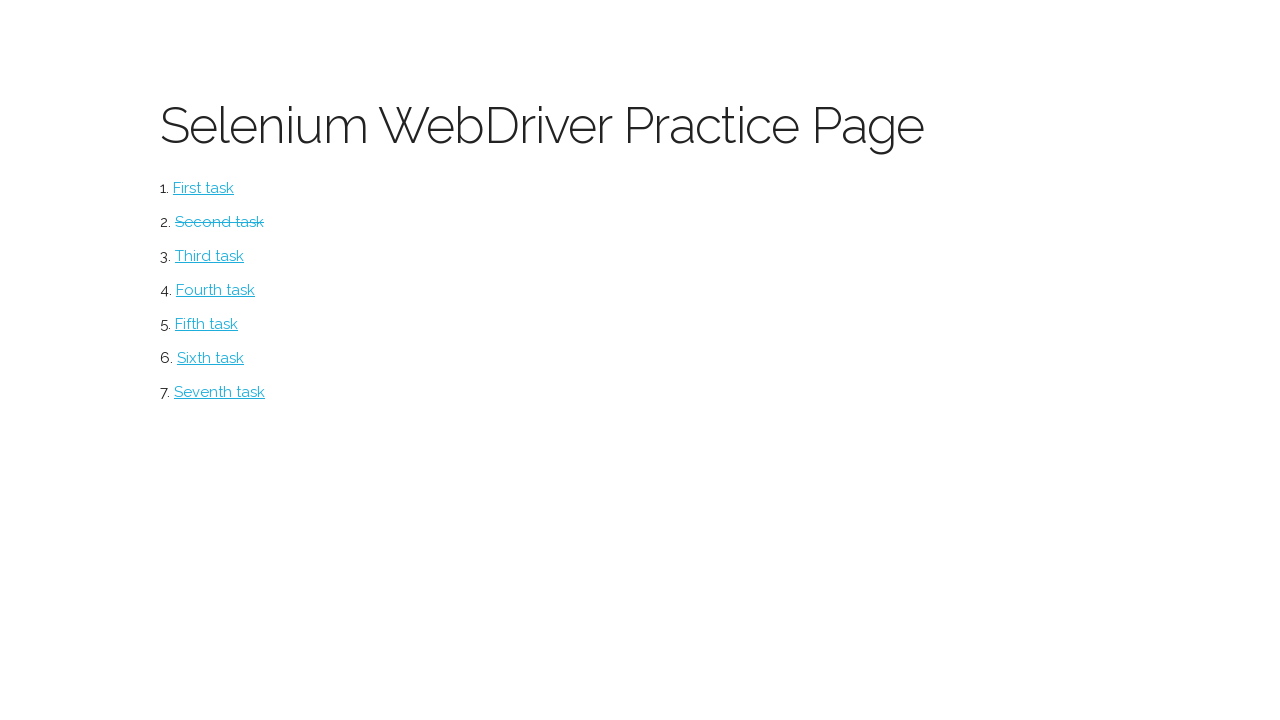

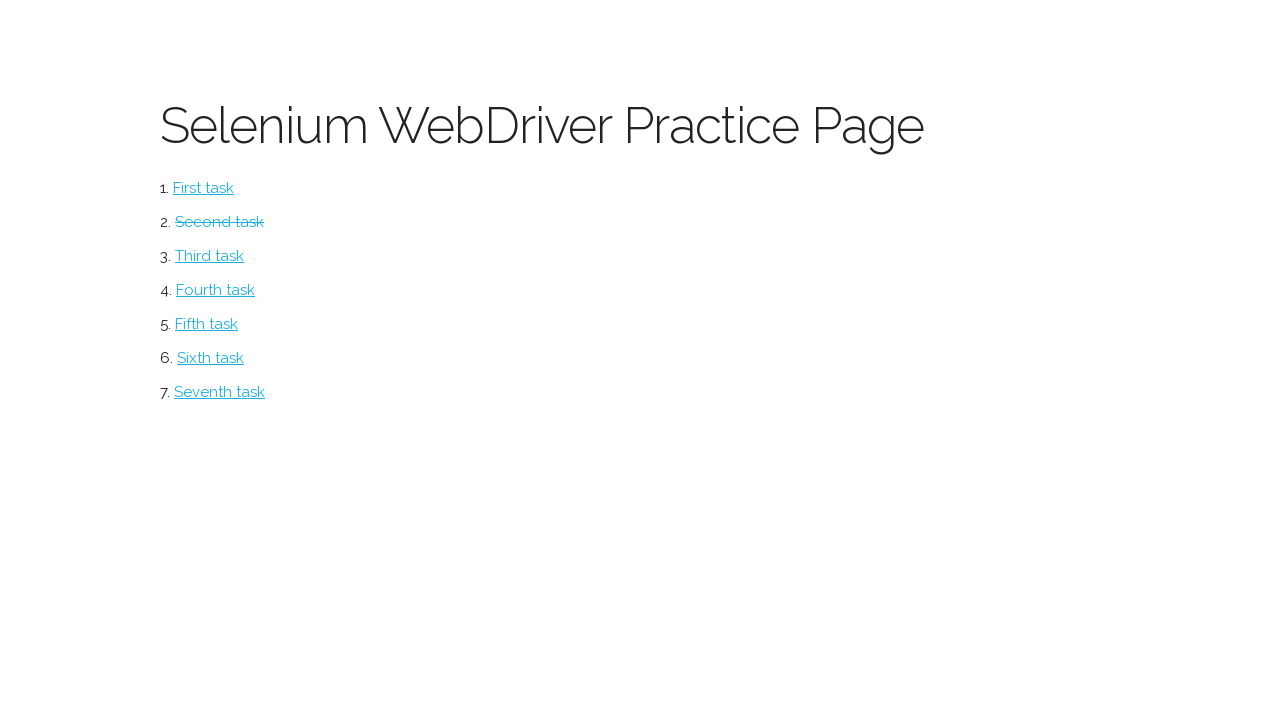